Tests a text input form by filling a textarea field with text and submitting the form

Starting URL: https://suninjuly.github.io/text_input_task.html

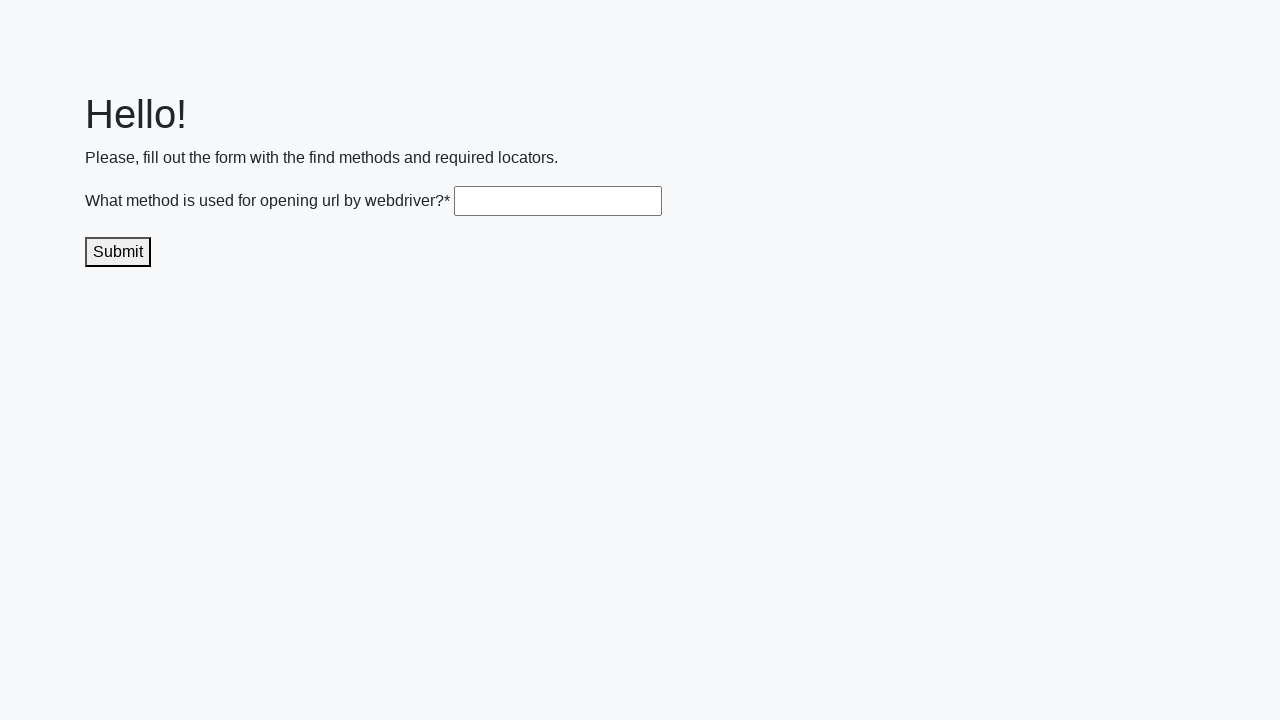

Filled textarea field with 'get()' on .textarea
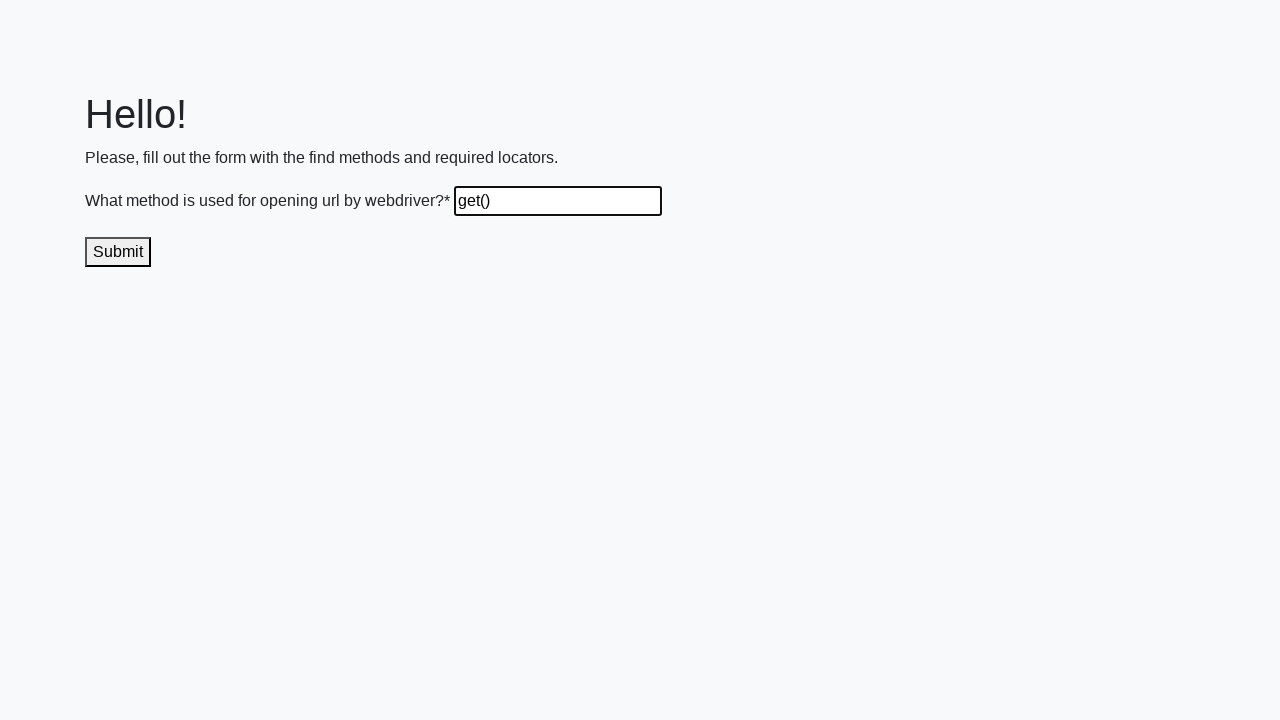

Clicked submit button at (118, 252) on .submit-submission
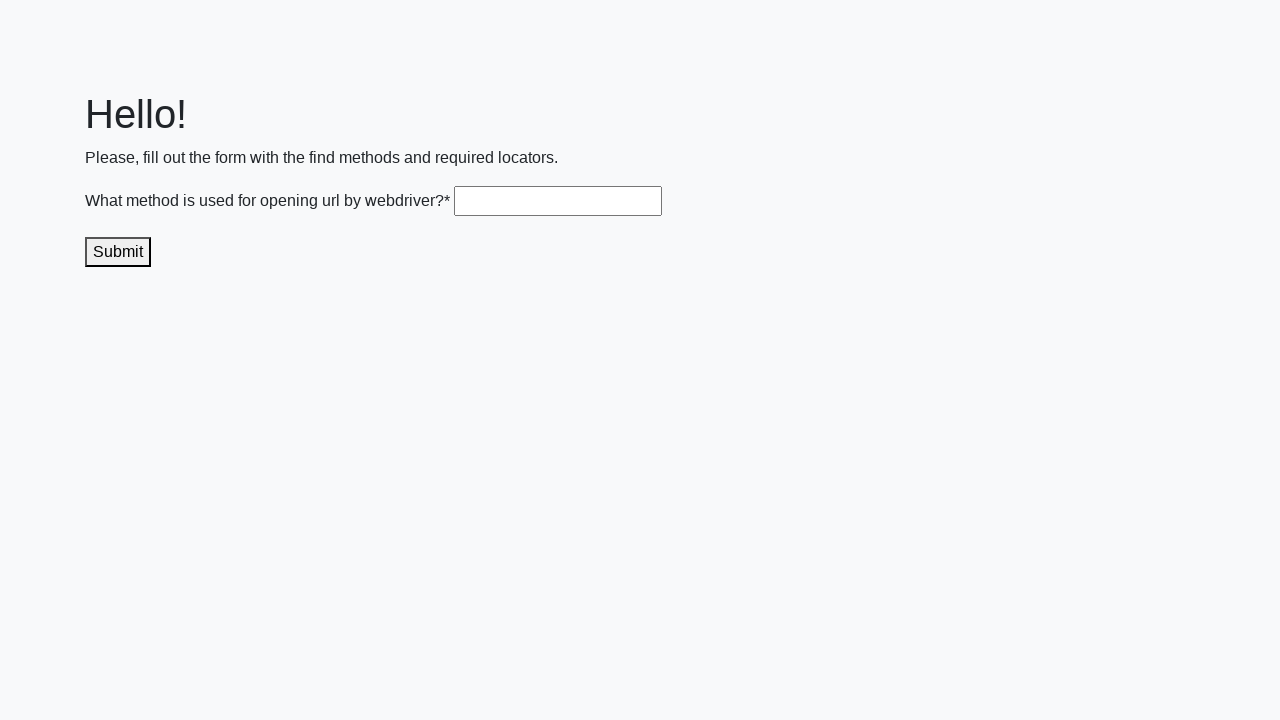

Waited 1 second for response to appear
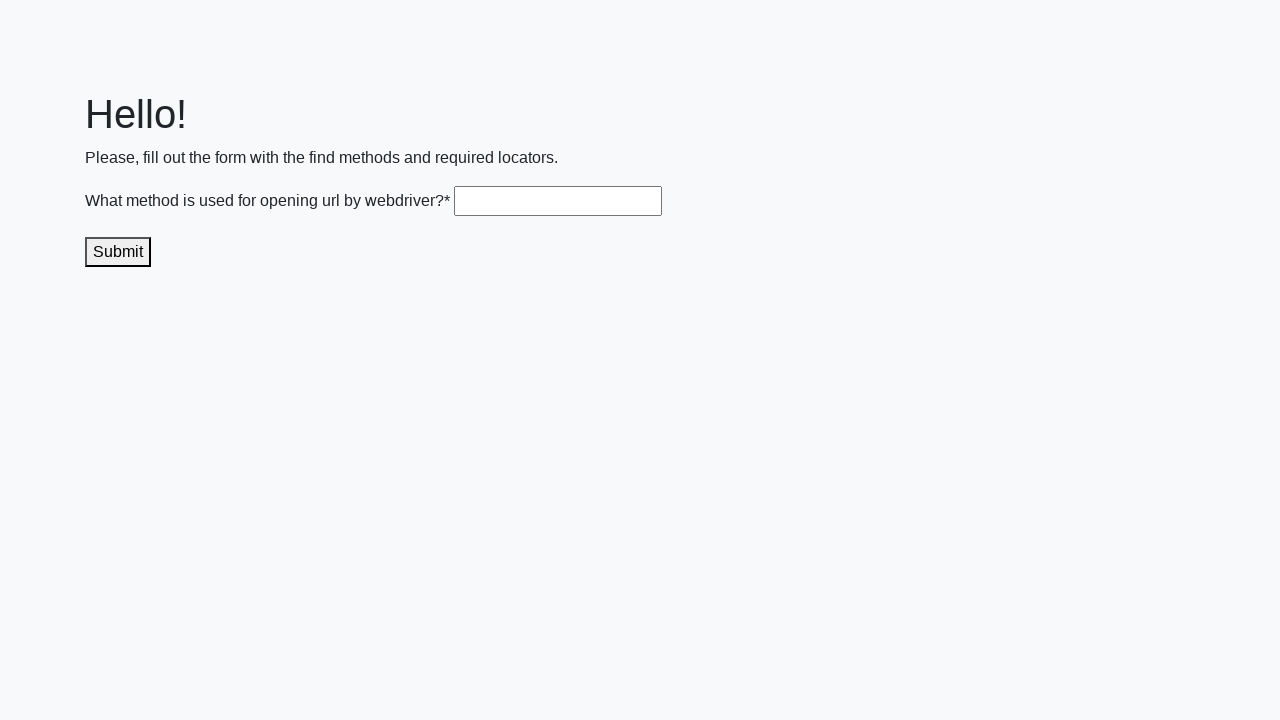

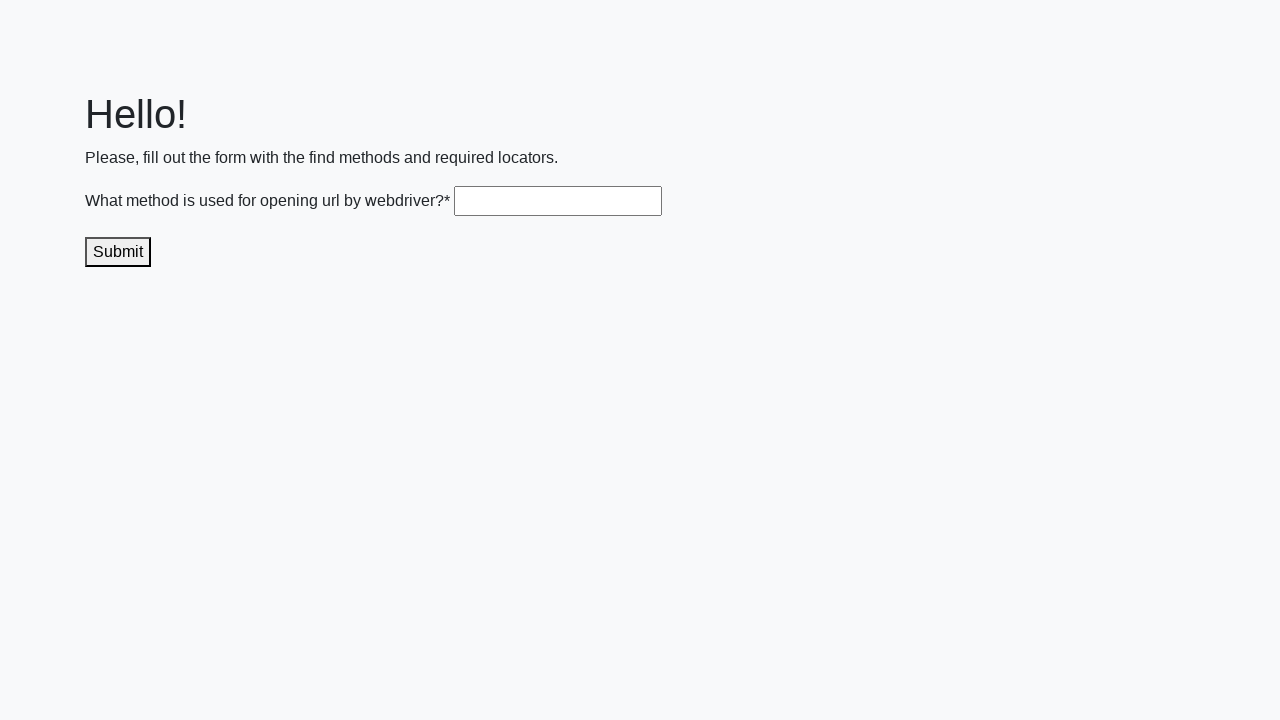